Tests that the footer Play Store link has the correct href attribute pointing to the Google Play Store app page, then clicks the link to verify navigation.

Starting URL: https://qa.medcloud.link/

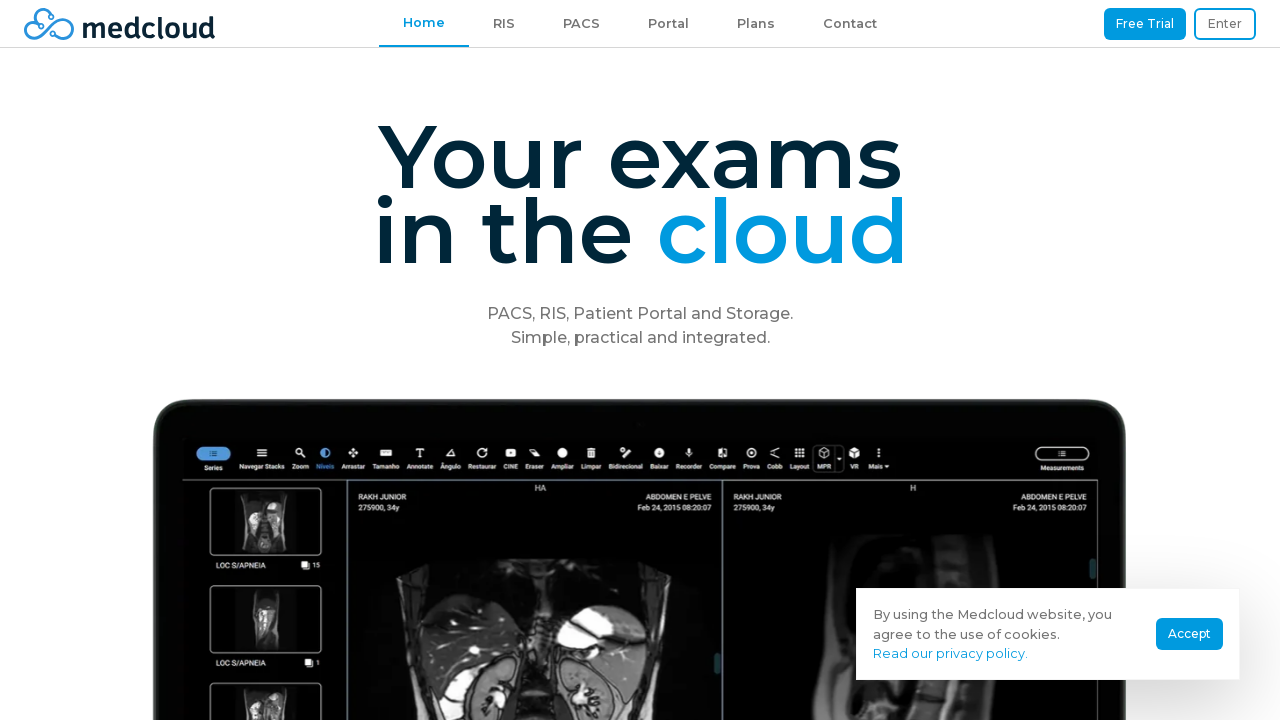

Located Play Store link element in footer
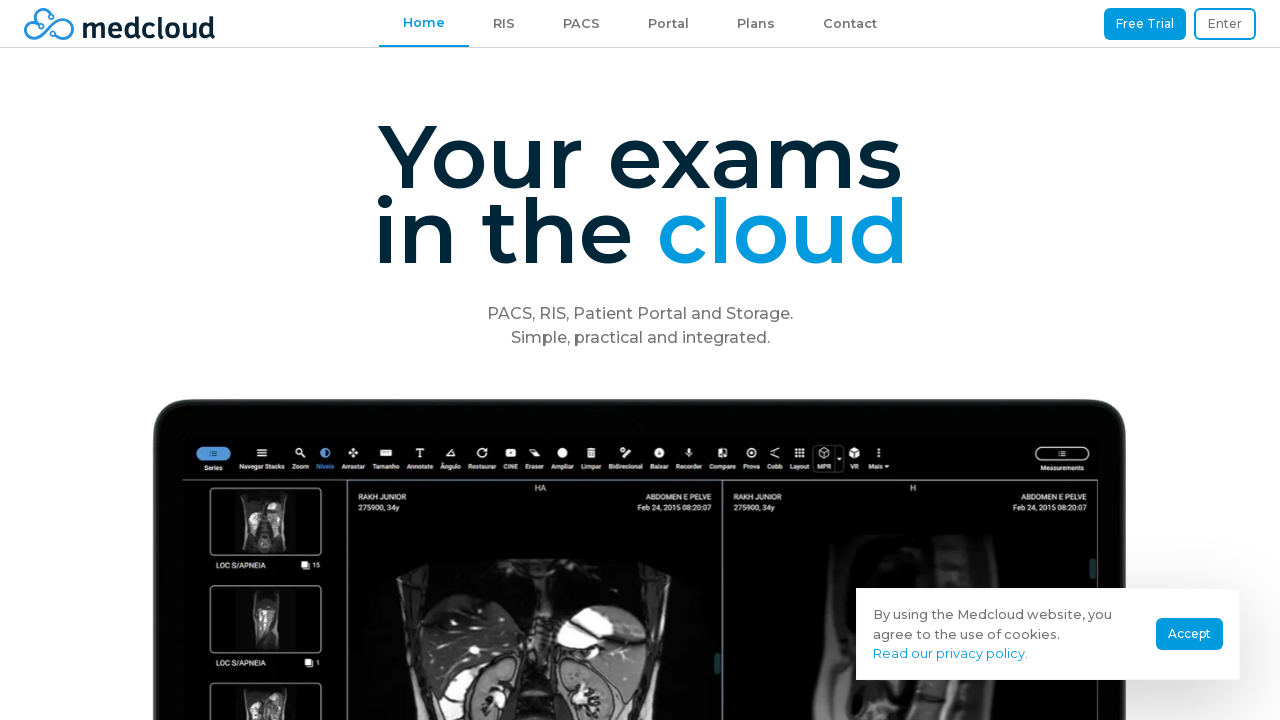

Retrieved href attribute from Play Store link
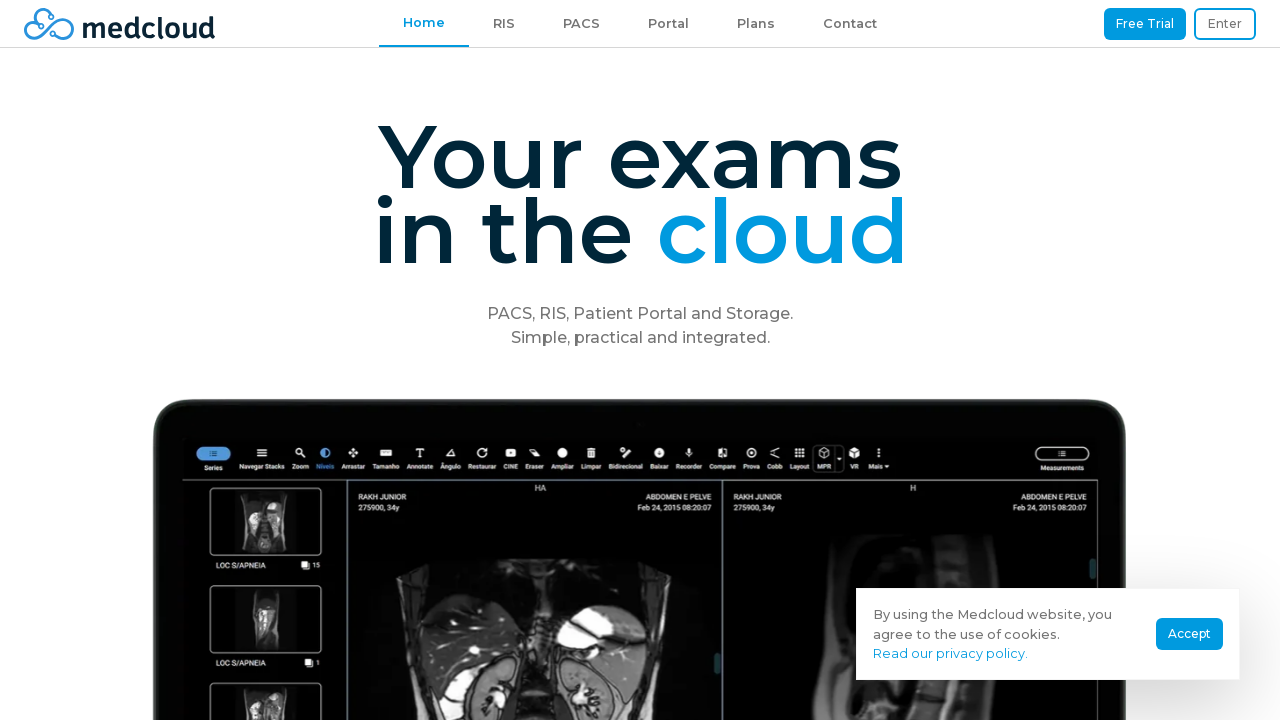

Verified href attribute points to Google Play Store app page
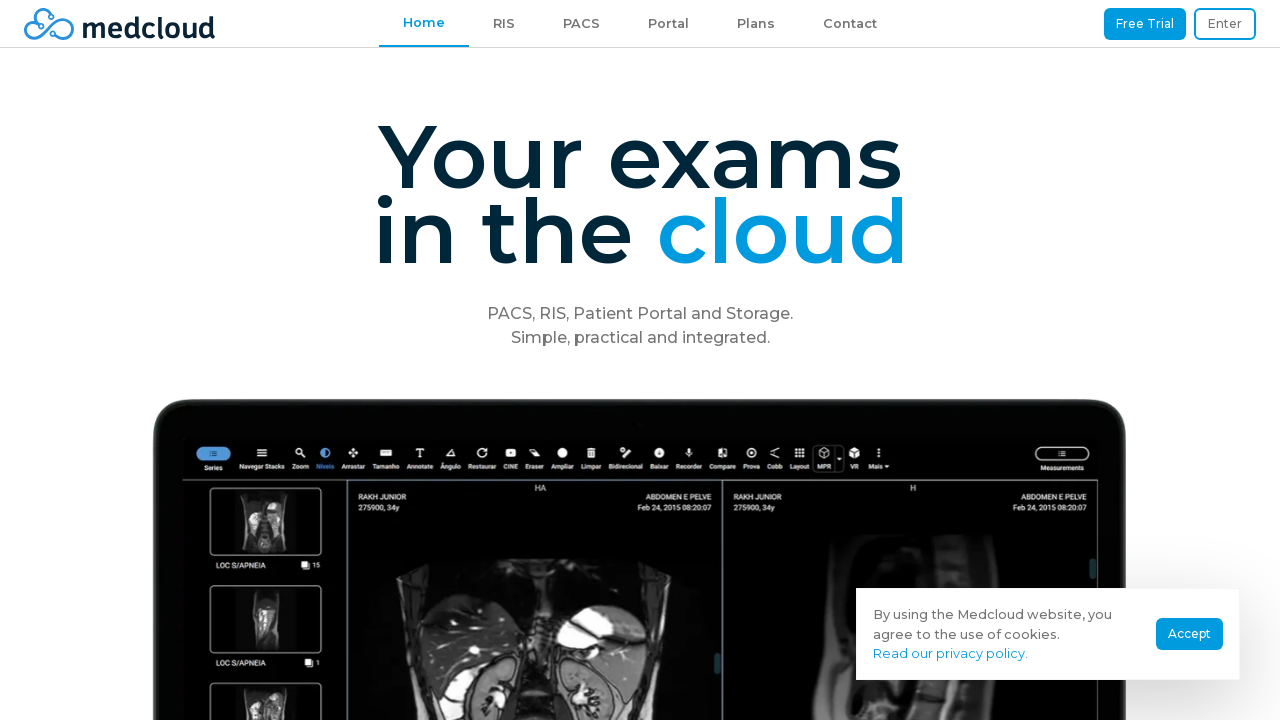

Clicked Play Store link in footer to navigate at (982, 360) on .sm\:w-full:nth-child(5) li:nth-child(2) > a
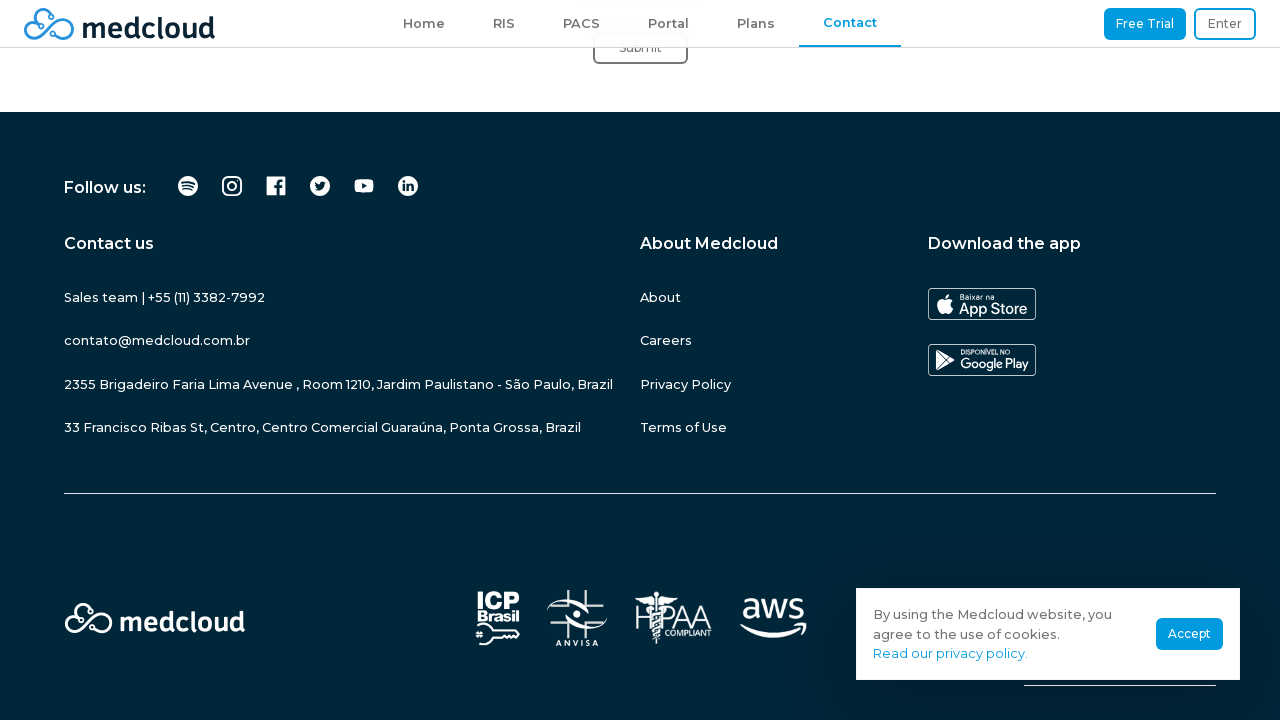

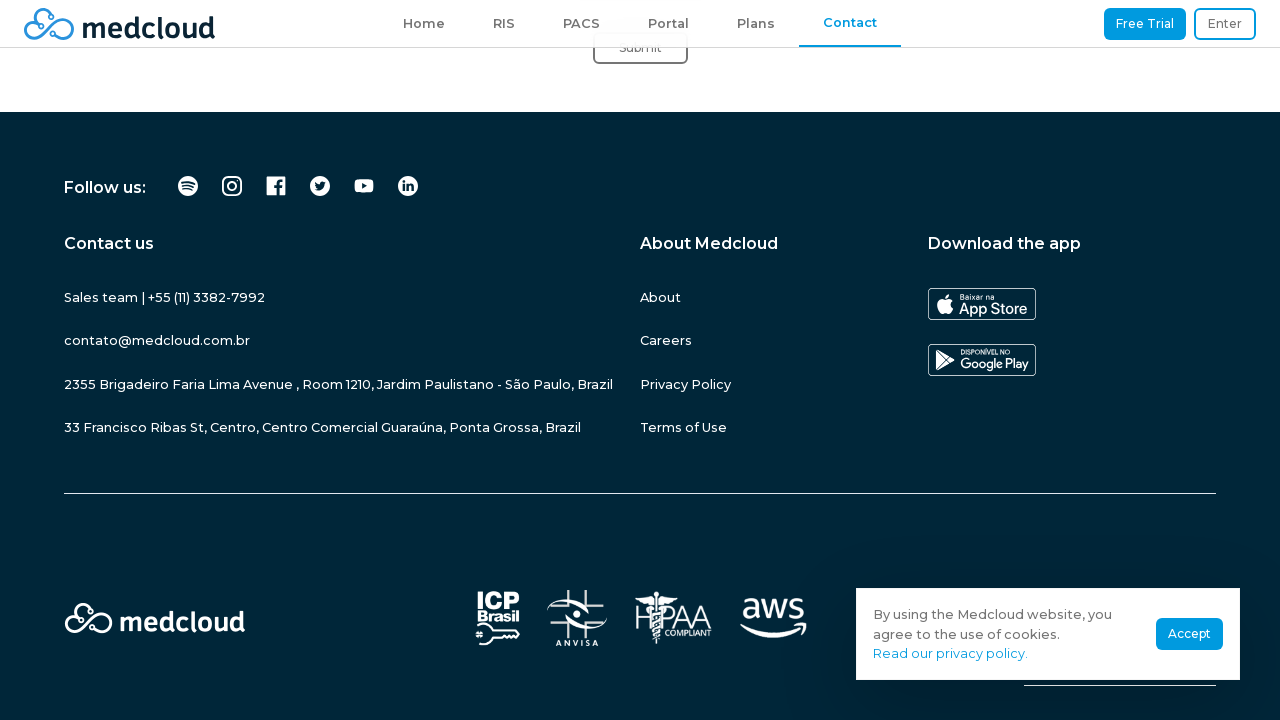